Tests responsive design at 375x667 resolution by loading the page and verifying the title

Starting URL: https://example.com

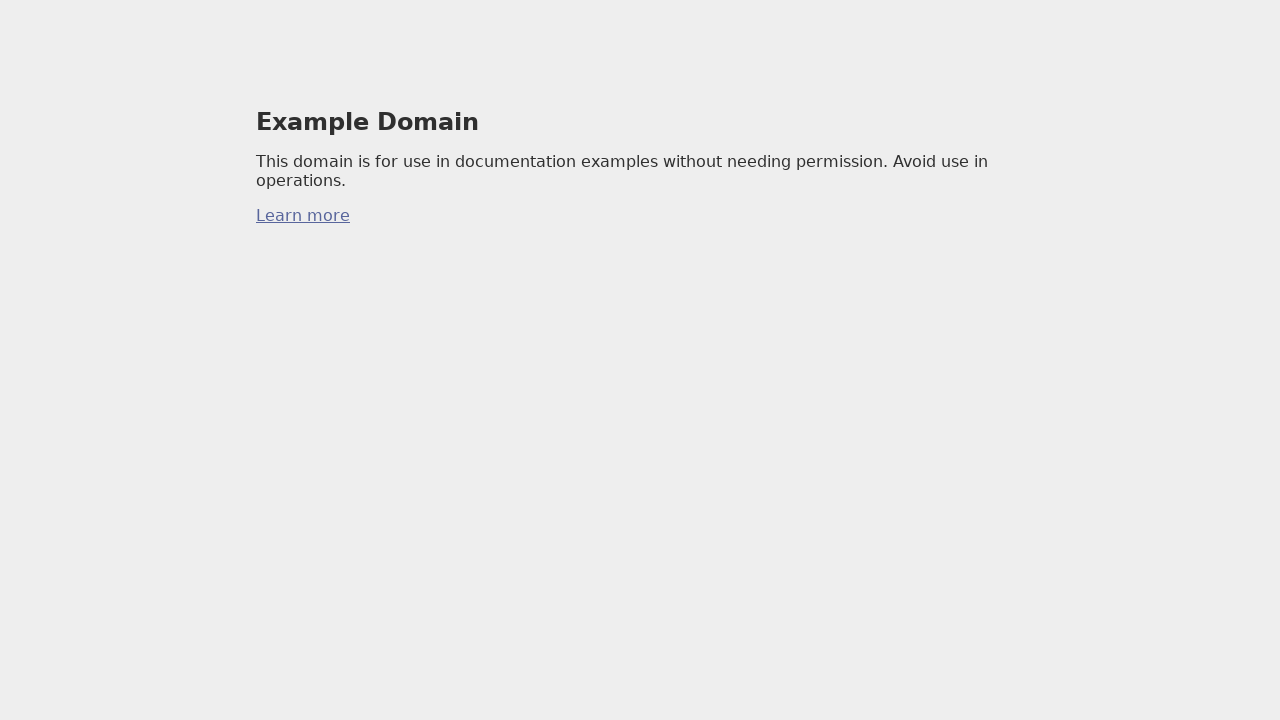

Set viewport size to 375x667 (mobile resolution)
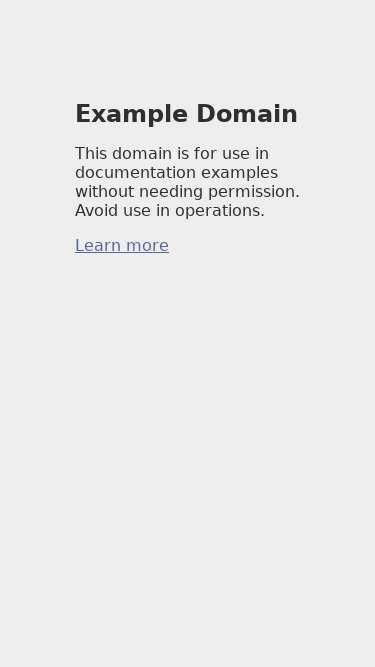

Verified page title contains 'Example'
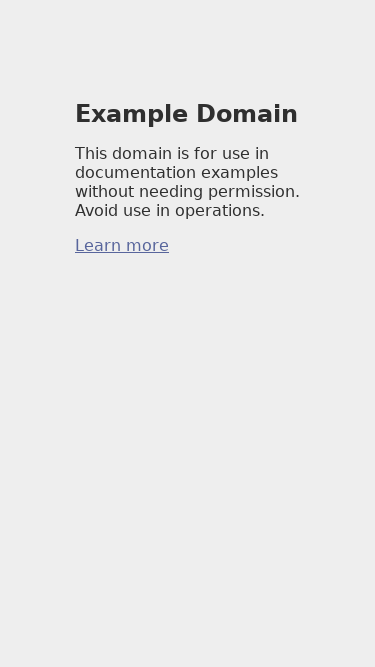

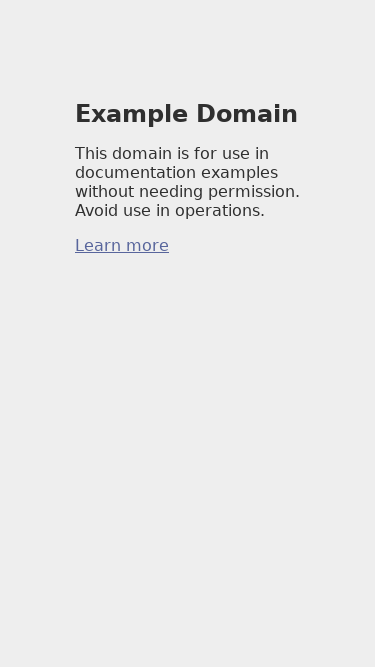